Tests closing an entry advertisement modal by clicking the close button in the modal footer on a practice automation testing site.

Starting URL: http://the-internet.herokuapp.com/entry_ad

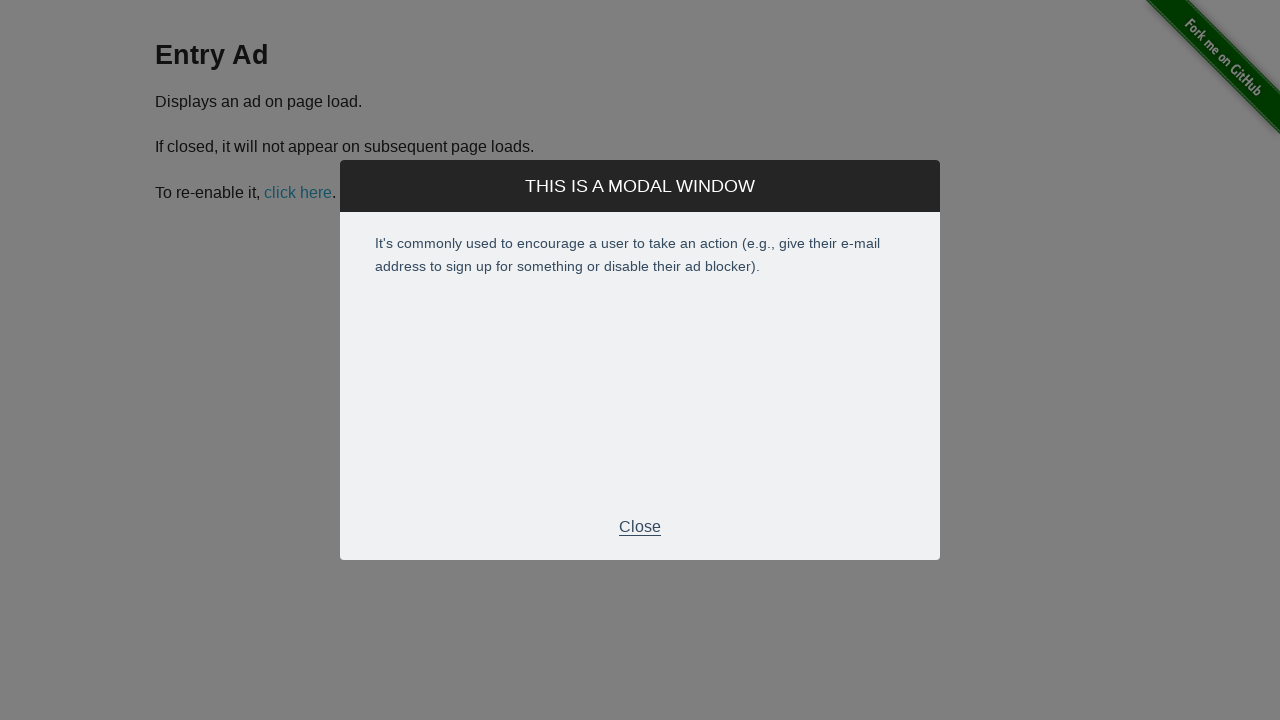

Entry advertisement modal appeared
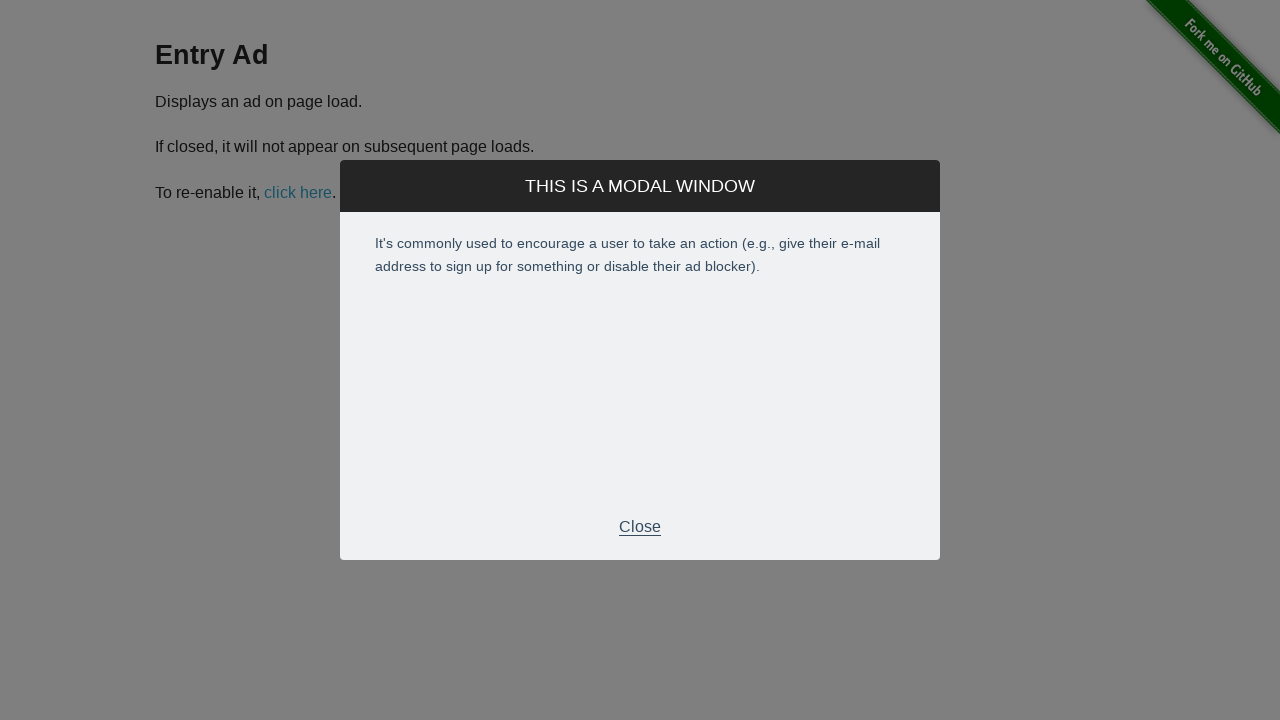

Clicked close button in modal footer at (640, 527) on div.modal-footer p
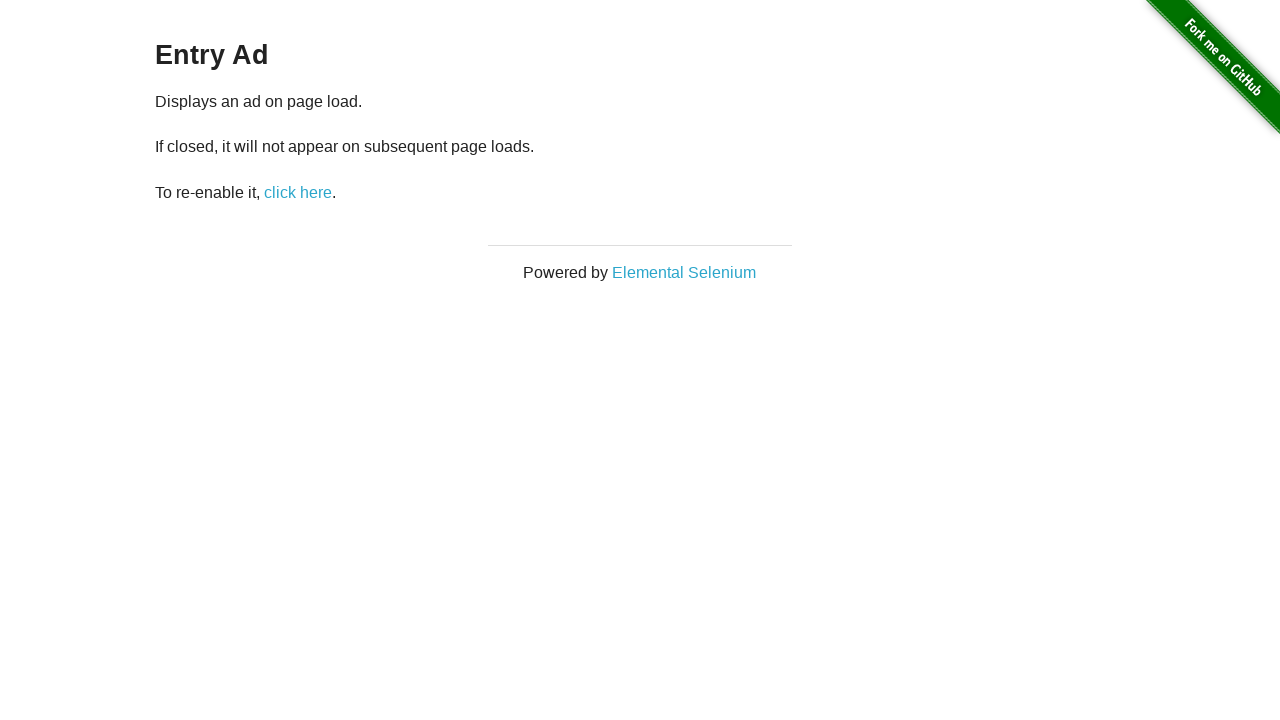

Entry advertisement modal closed and disappeared
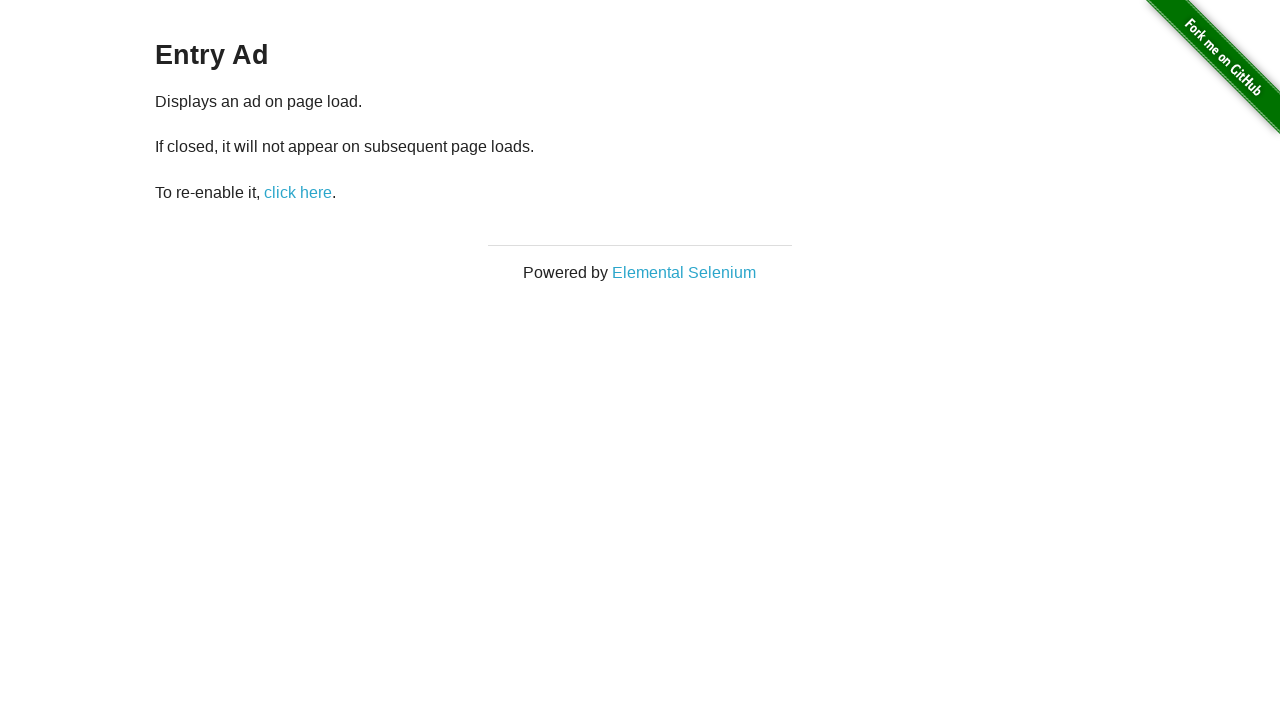

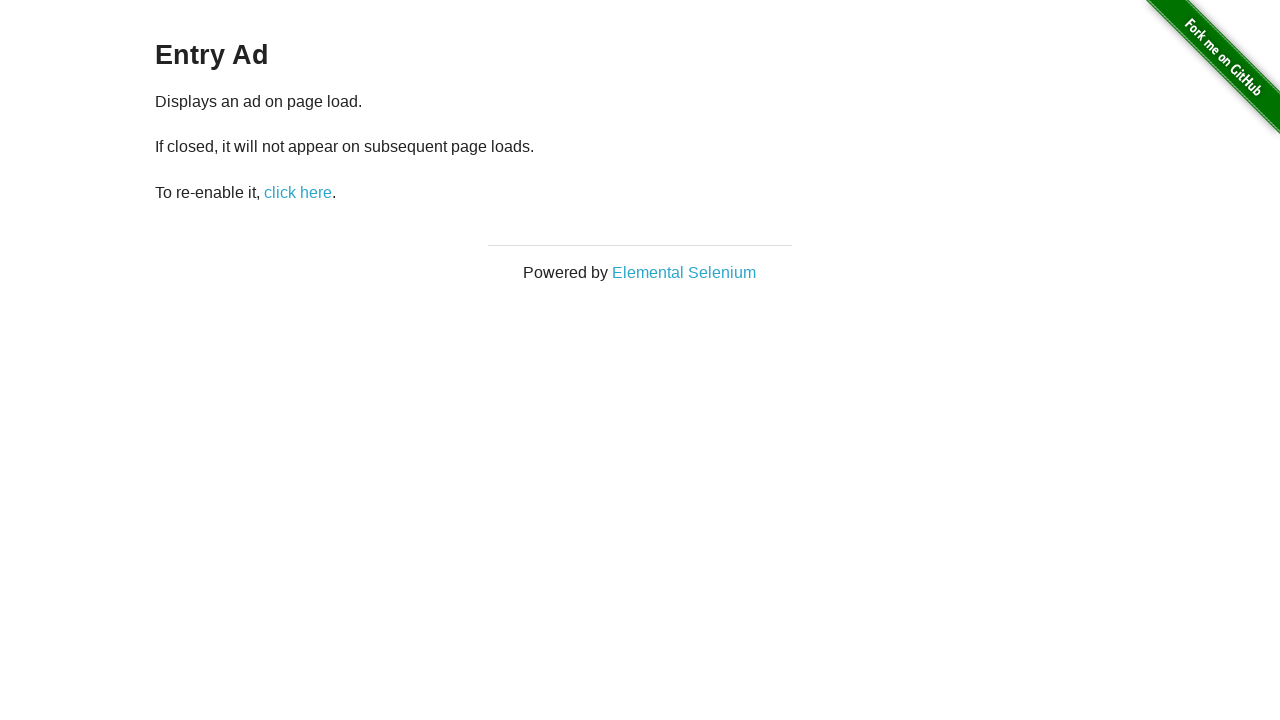